Tests ascending order sorting of a data table by clicking the dues column header and verifying the values are sorted in ascending order (without using class attributes for selection).

Starting URL: http://the-internet.herokuapp.com/tables

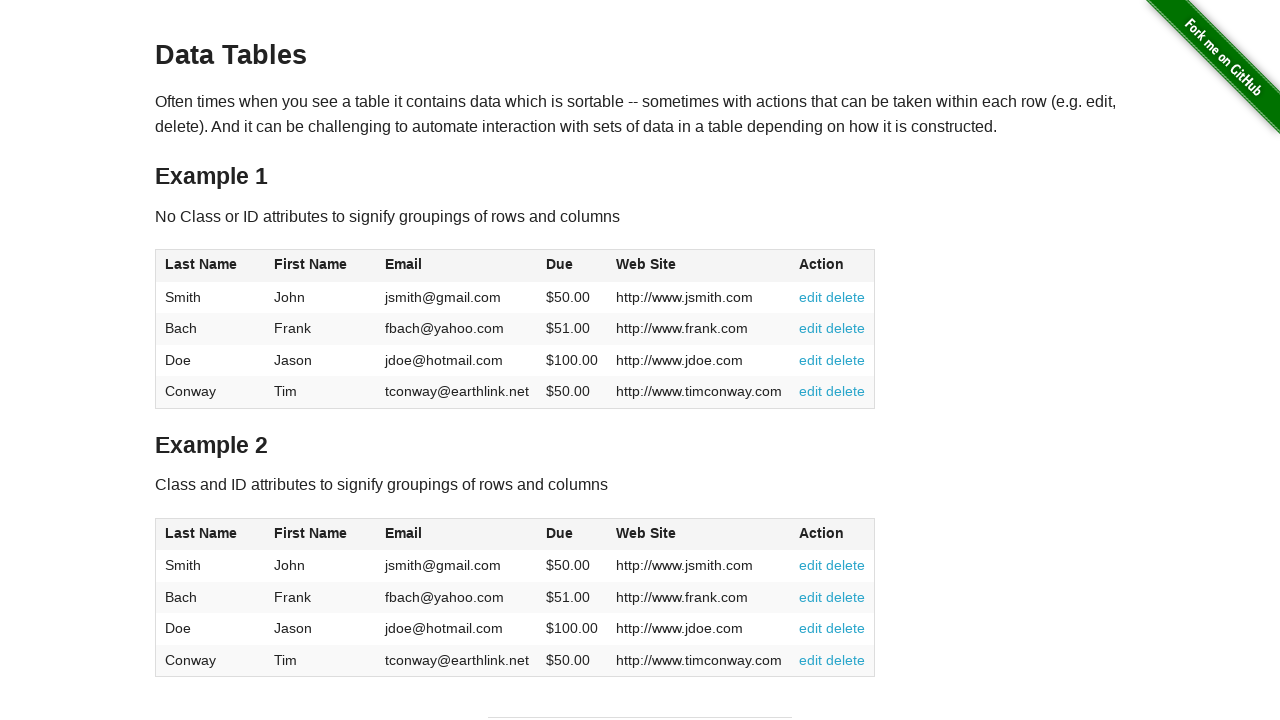

Clicked the 'Due' column header (4th column) to sort in ascending order at (572, 266) on #table1 thead tr th:nth-of-type(4)
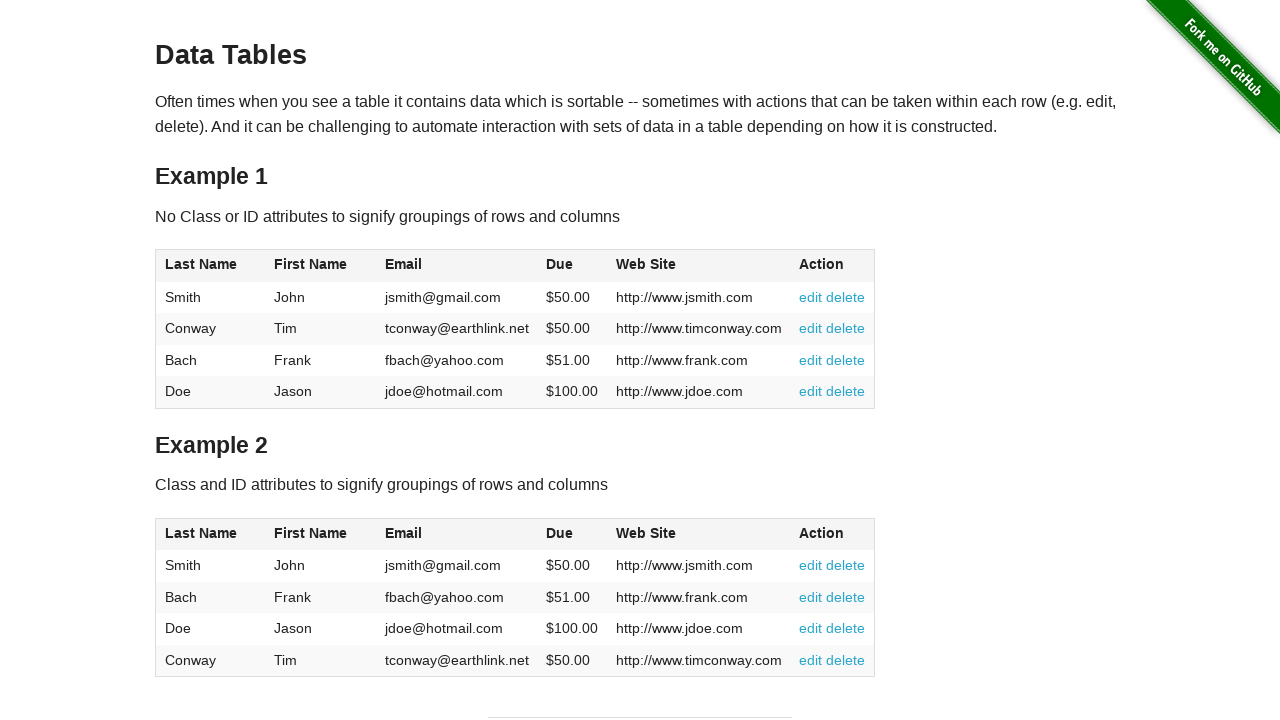

Table sorted and dues column verified as visible
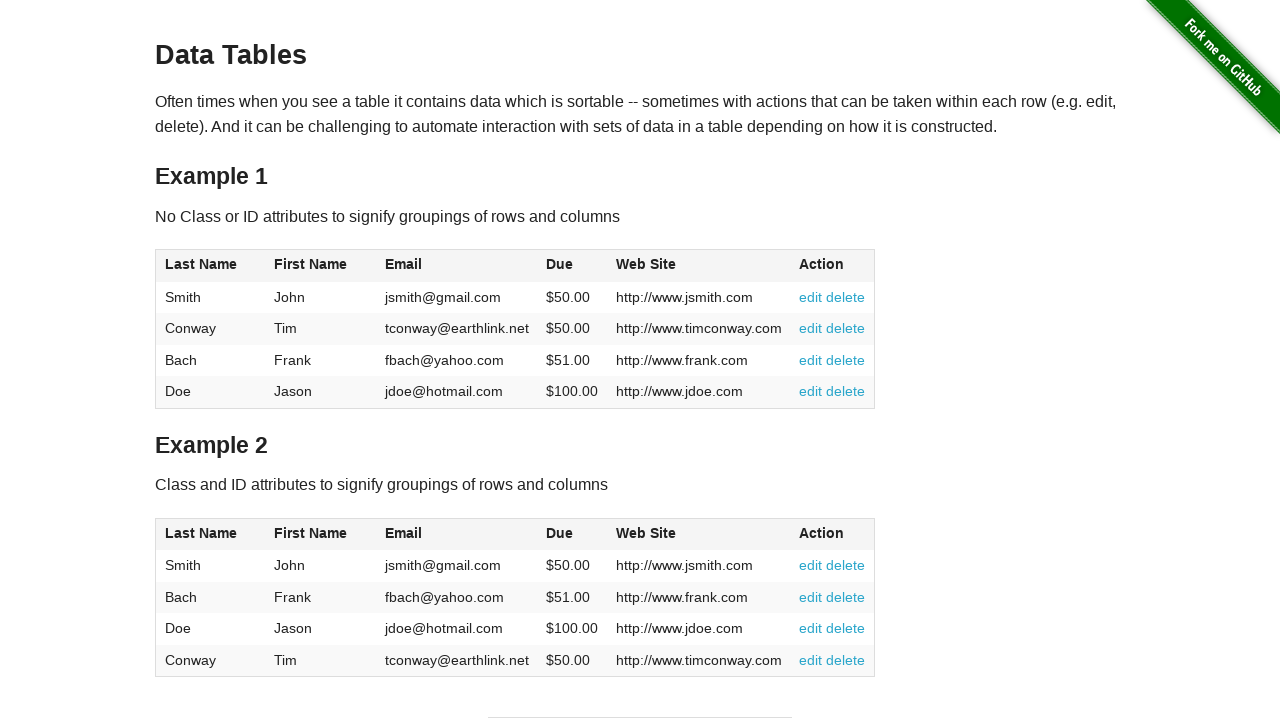

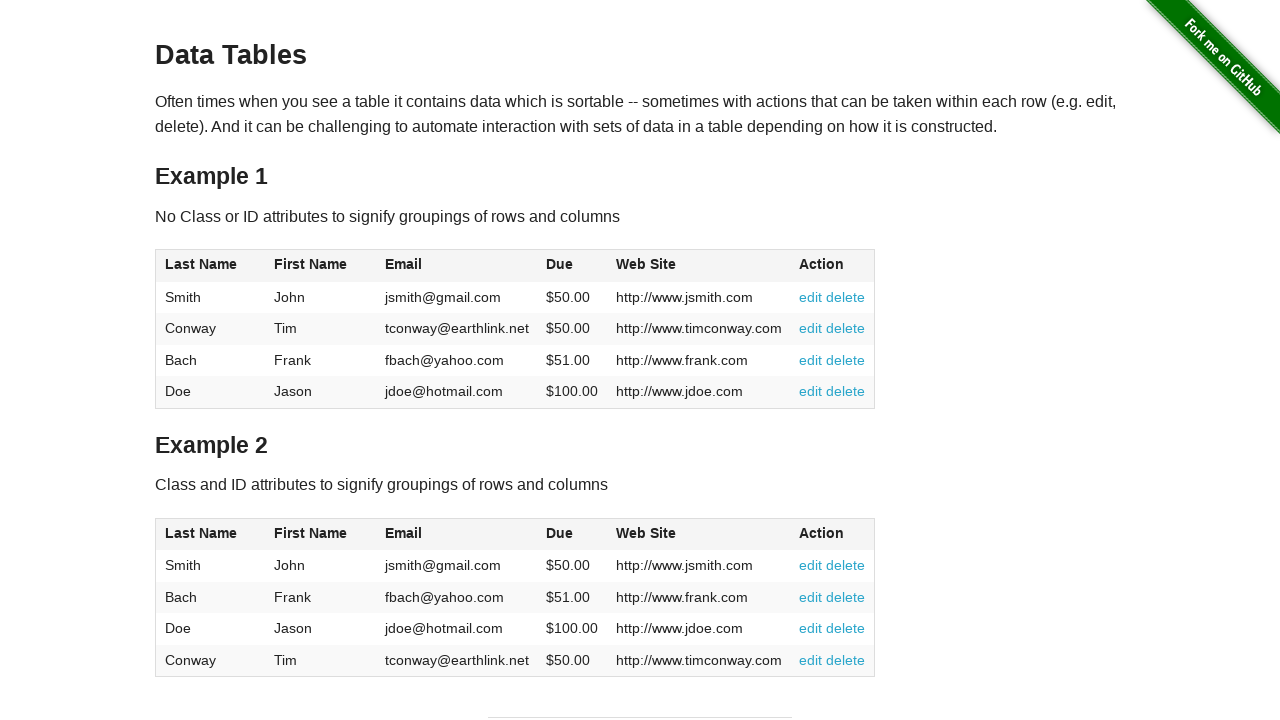